Navigates to the-internet.herokuapp.com and clicks the last link on the page to test navigation functionality

Starting URL: http://the-internet.herokuapp.com

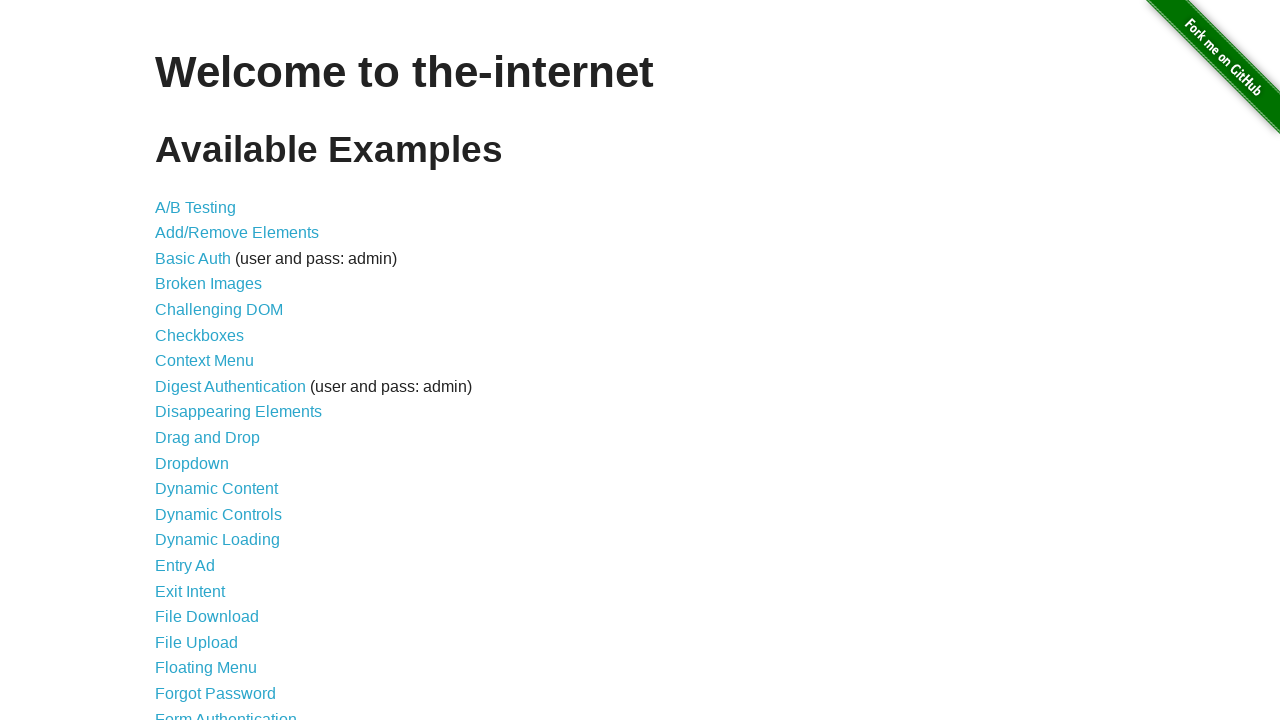

Located all anchor elements on the page
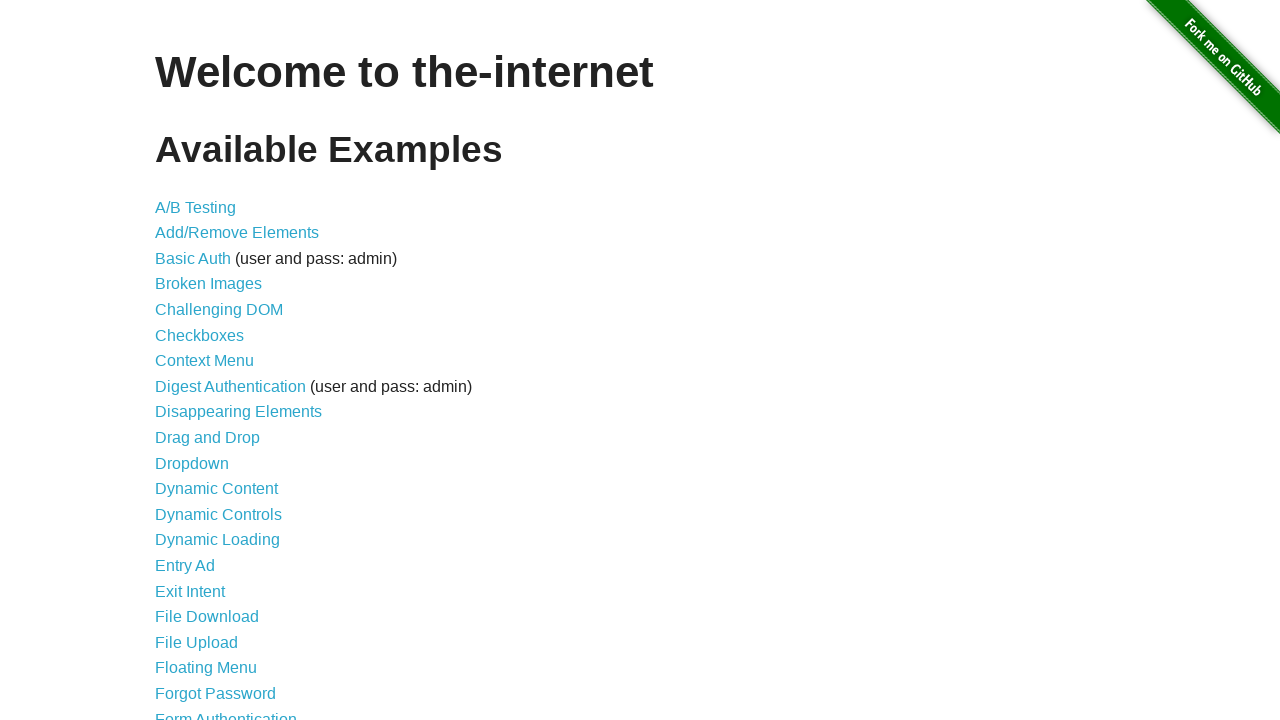

Clicked the last link on the page at (684, 711) on a >> nth=45
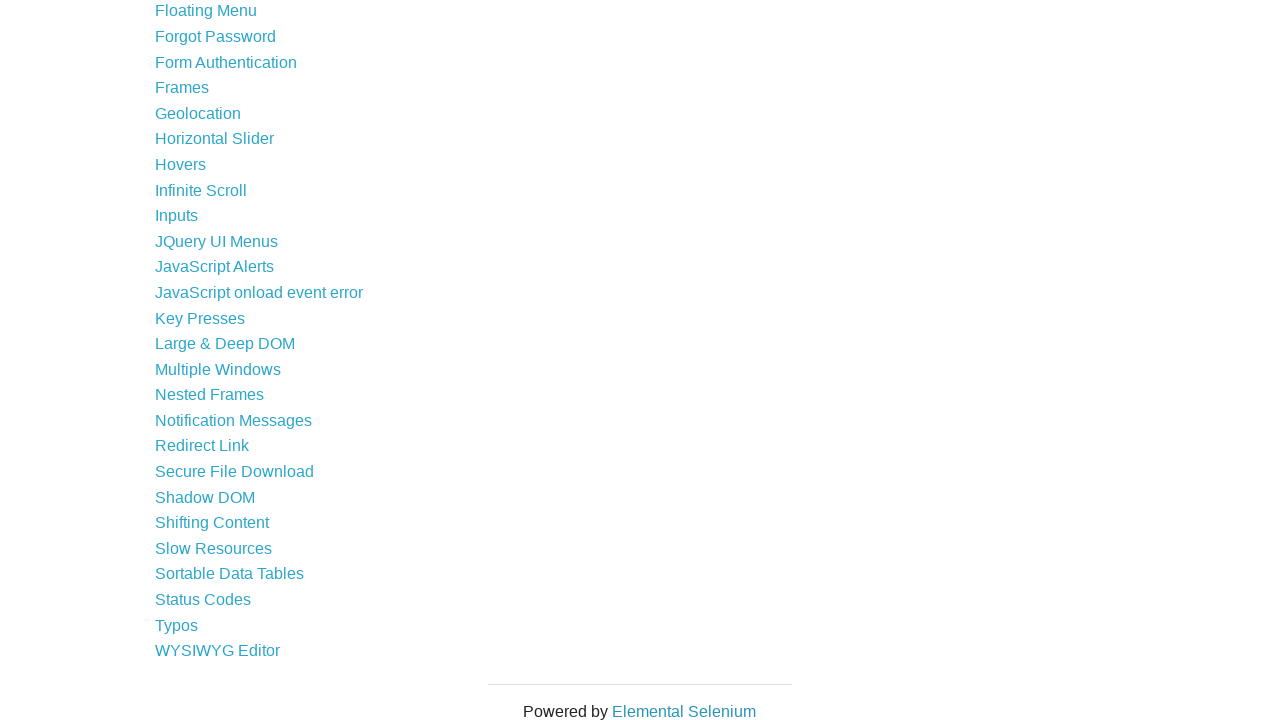

Waited for page navigation to complete (networkidle)
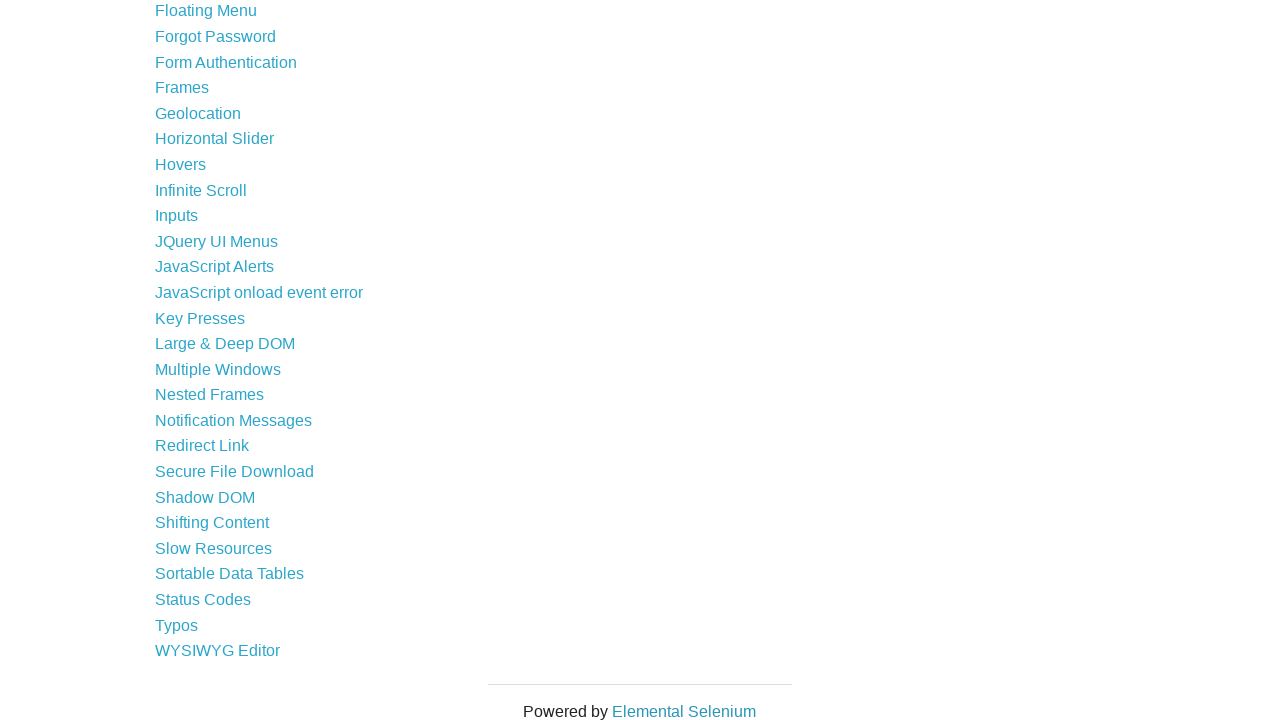

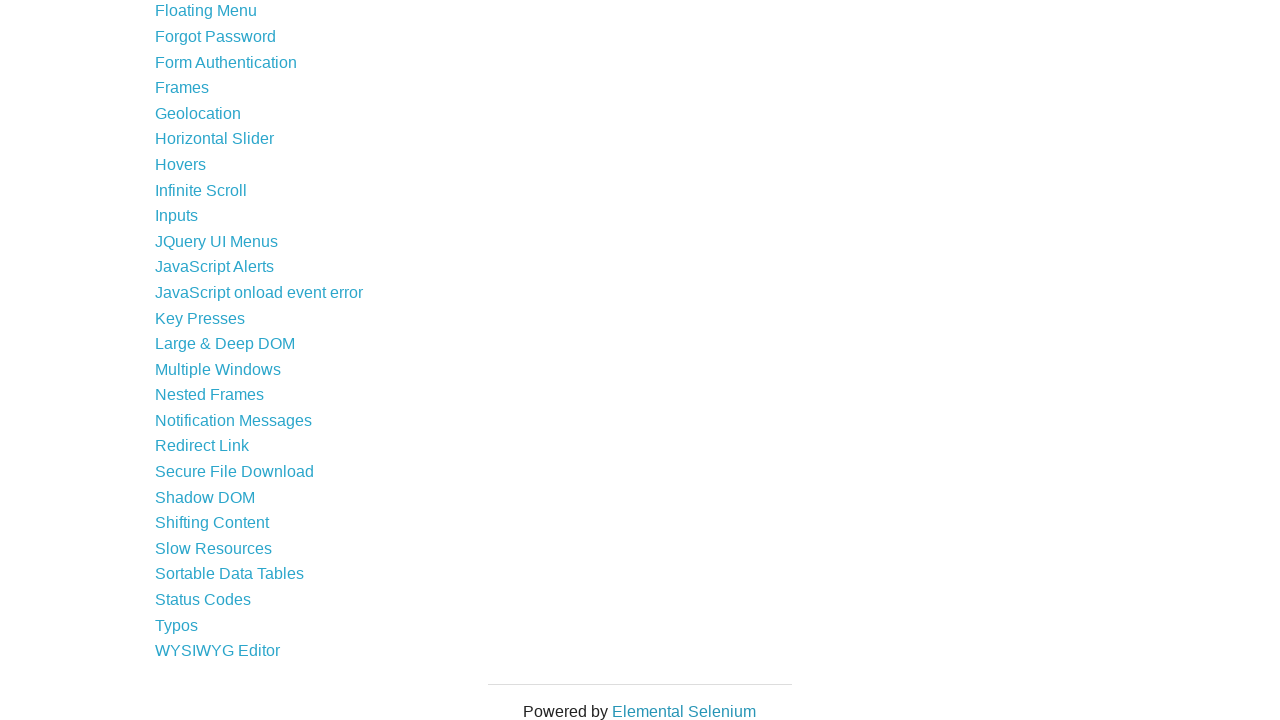